Tests JavaScript confirmation alert handling by clicking a button to trigger the alert, accepting it, and verifying the result message displays correctly.

Starting URL: http://the-internet.herokuapp.com/javascript_alerts

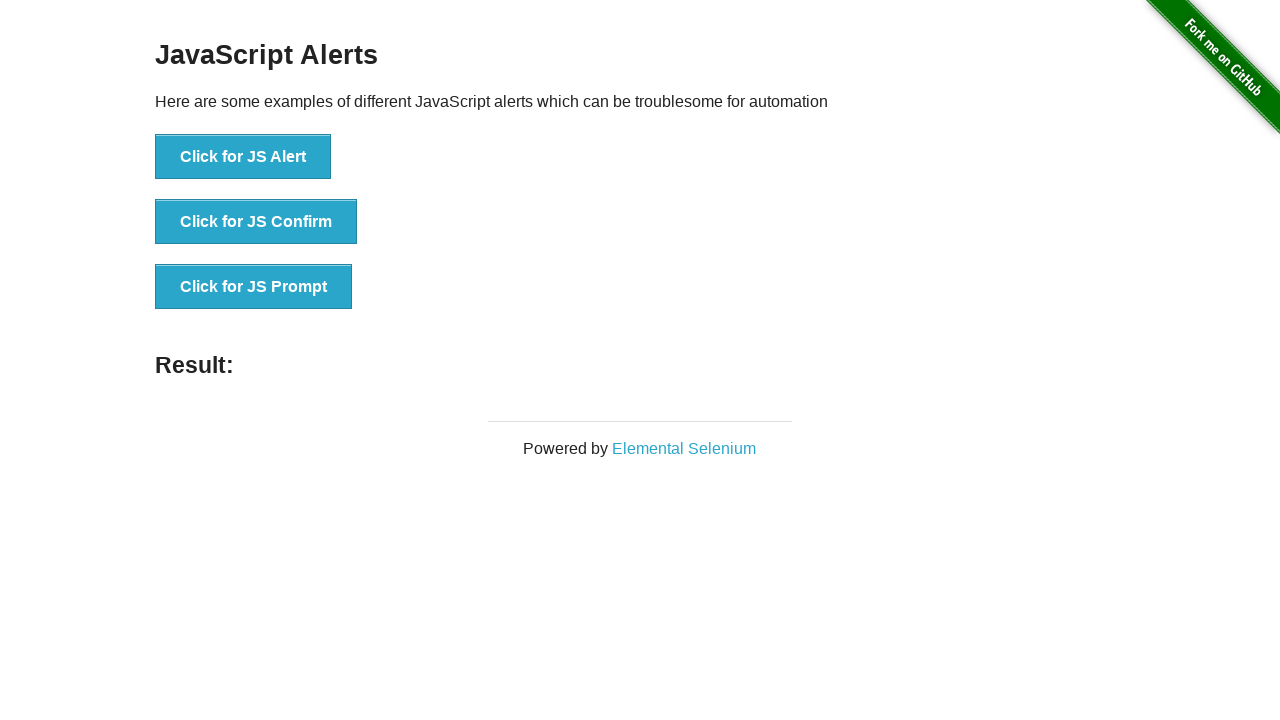

Clicked the second button to trigger JavaScript confirmation alert at (256, 222) on button >> nth=1
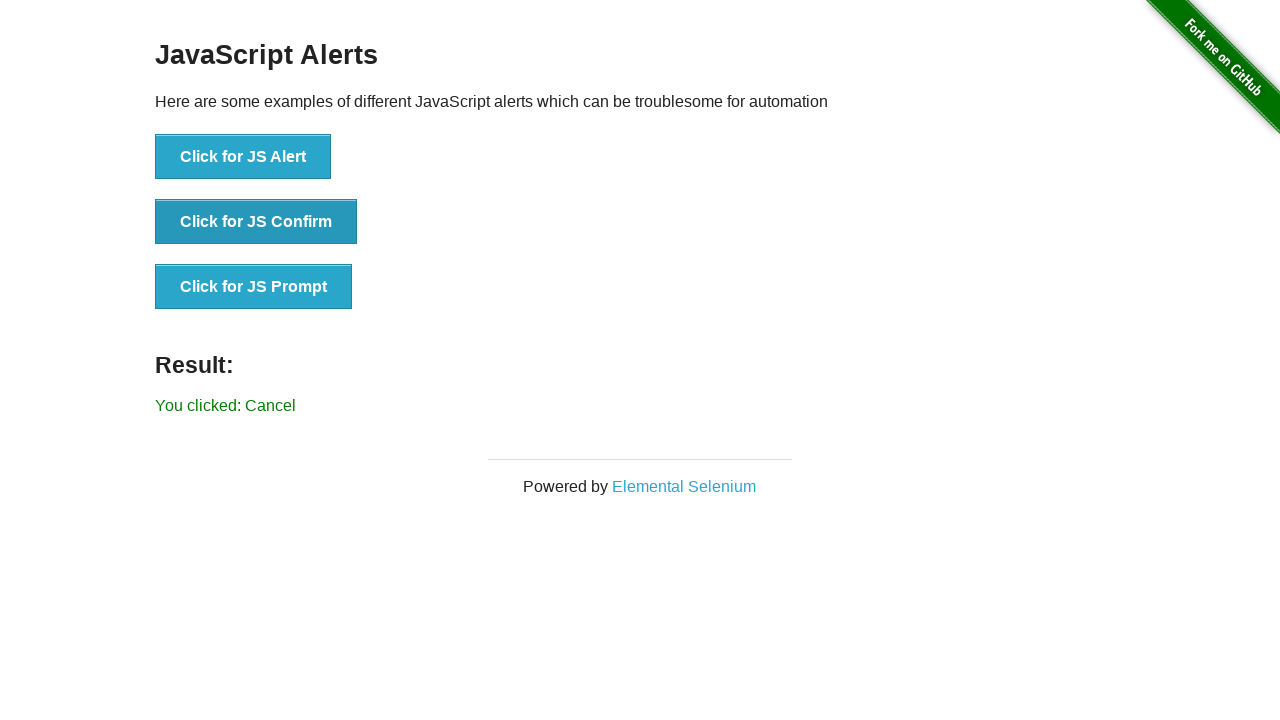

Set up dialog handler to accept confirmation alert
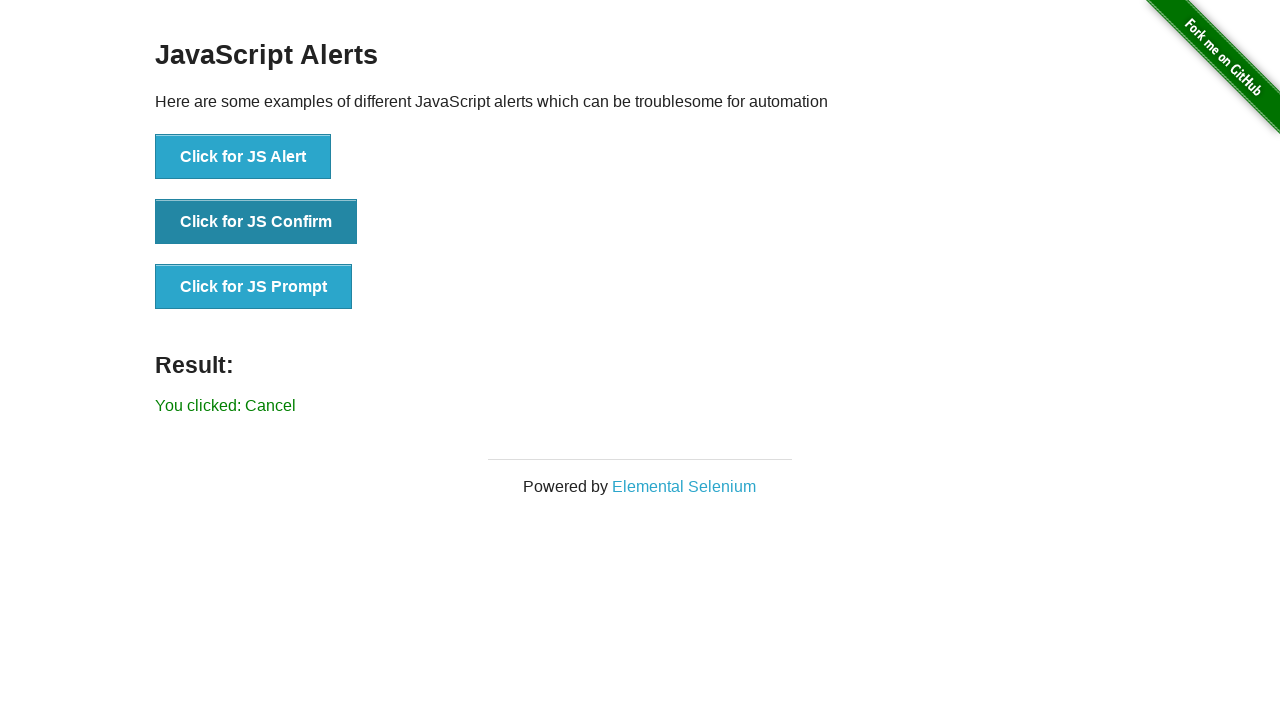

Clicked the second button again to trigger the confirmation dialog at (256, 222) on button >> nth=1
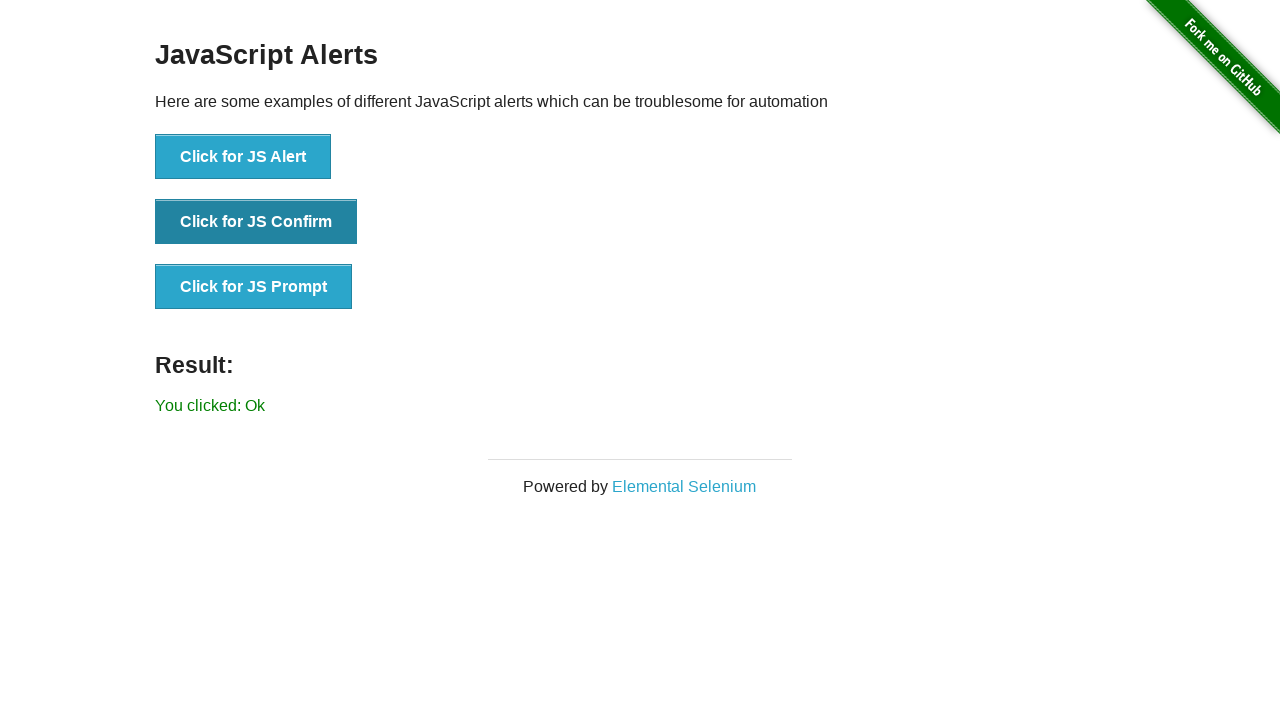

Waited for result message to appear
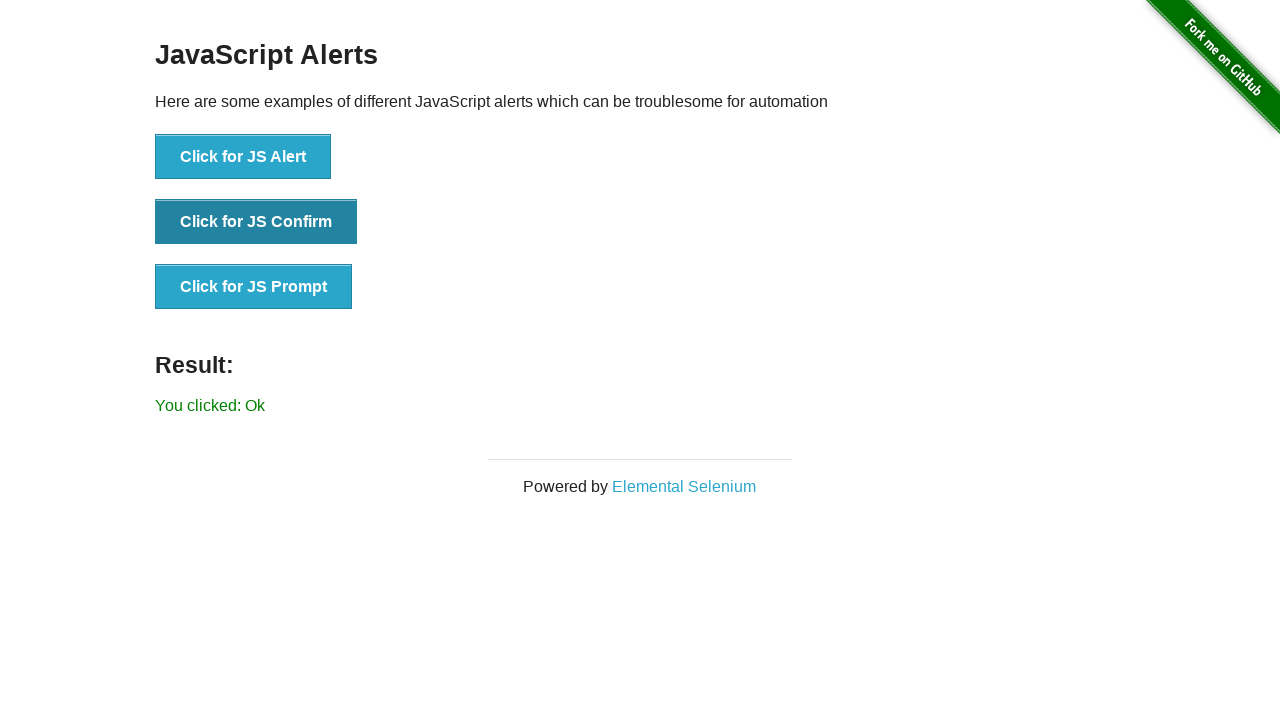

Retrieved result message text
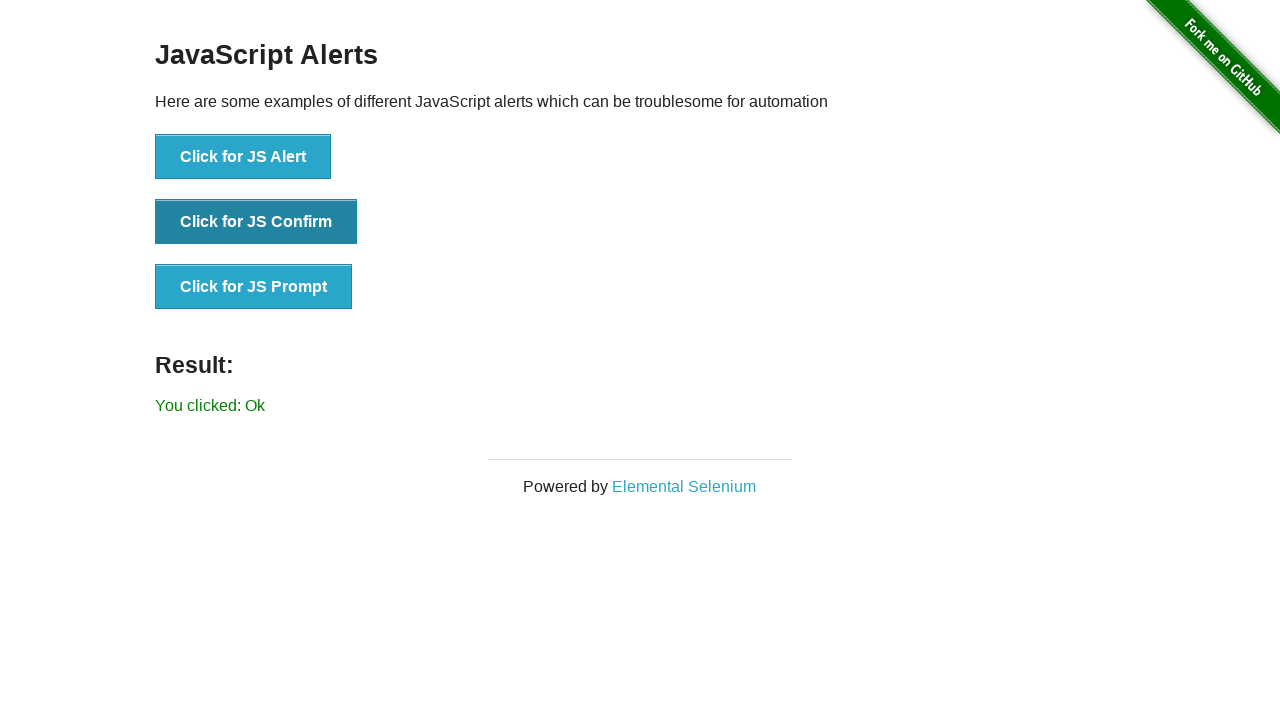

Verified result message displays 'You clicked: Ok'
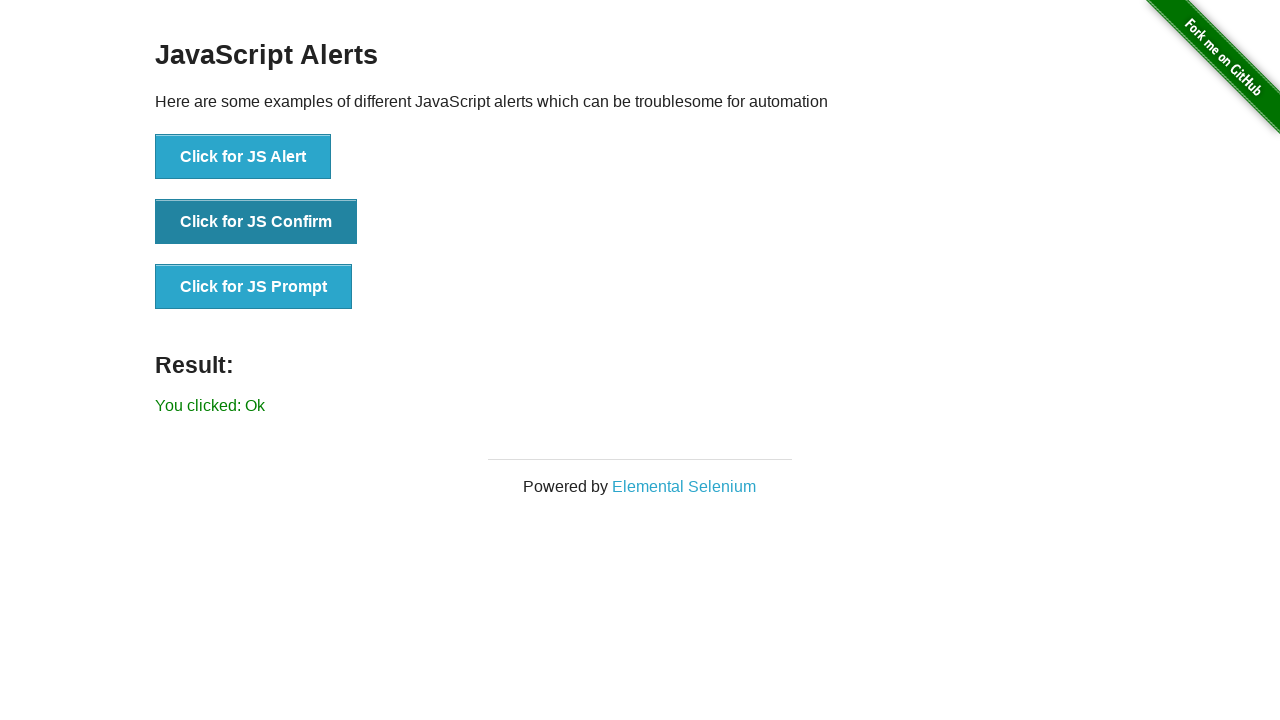

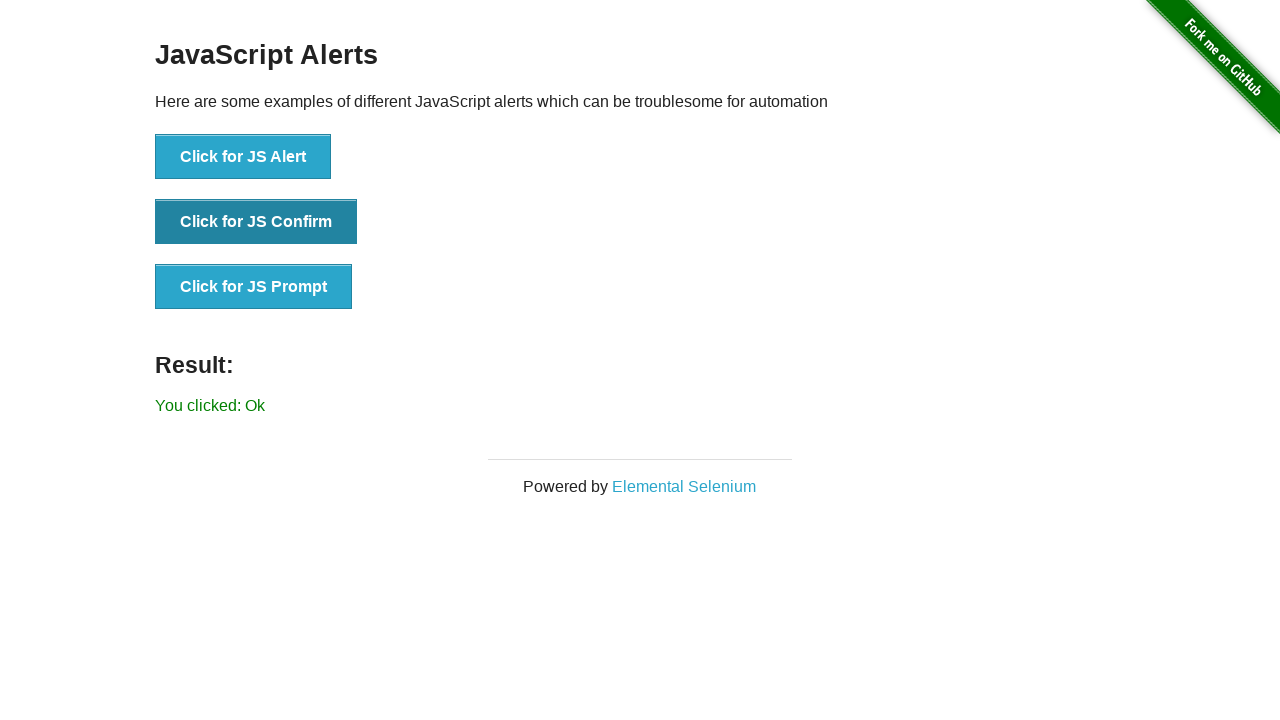